Tests browser alert handling by clicking a button that triggers an alert and then accepting it

Starting URL: https://demoqa.com/alerts

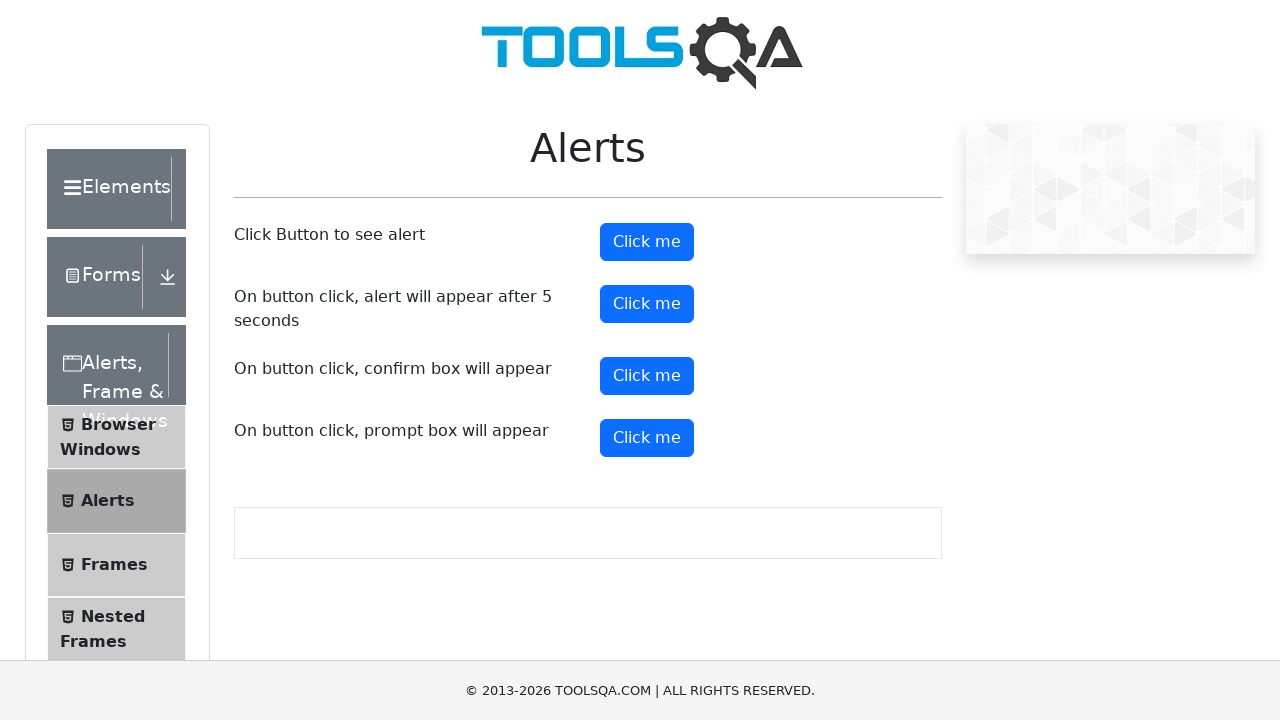

Clicked alert button to trigger simple alert at (647, 242) on #alertButton
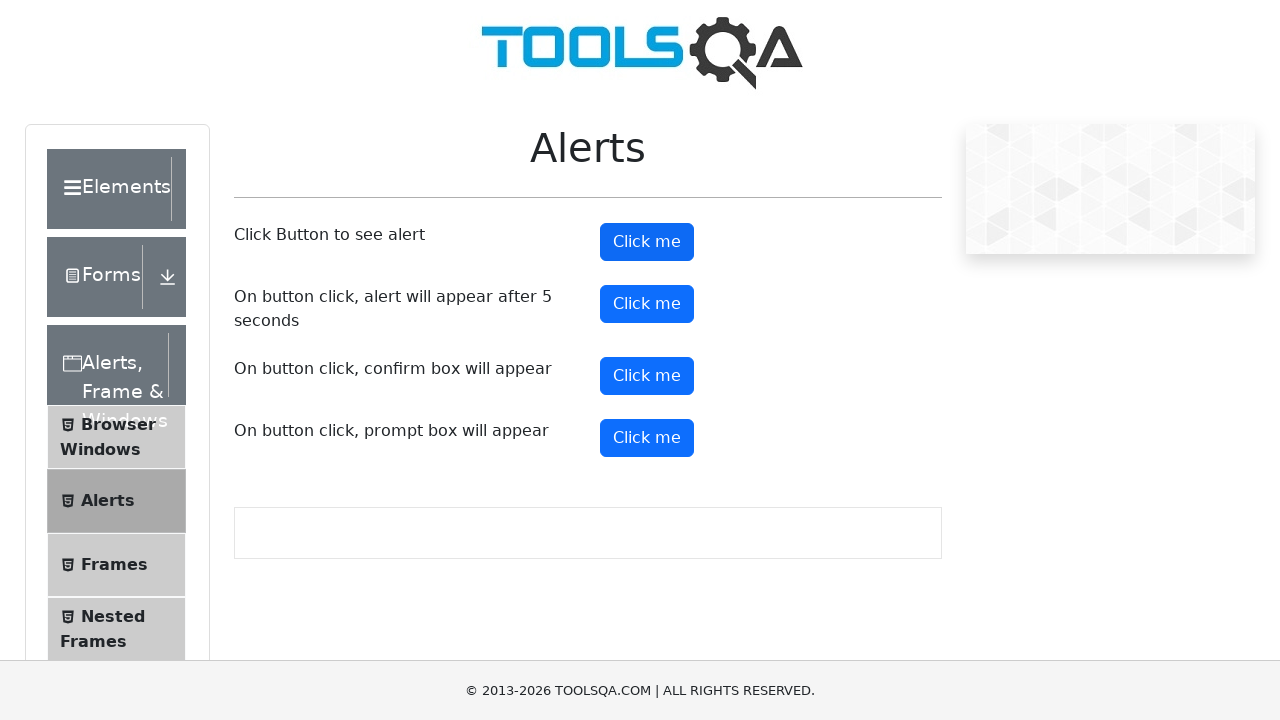

Set up dialog handler to accept alerts
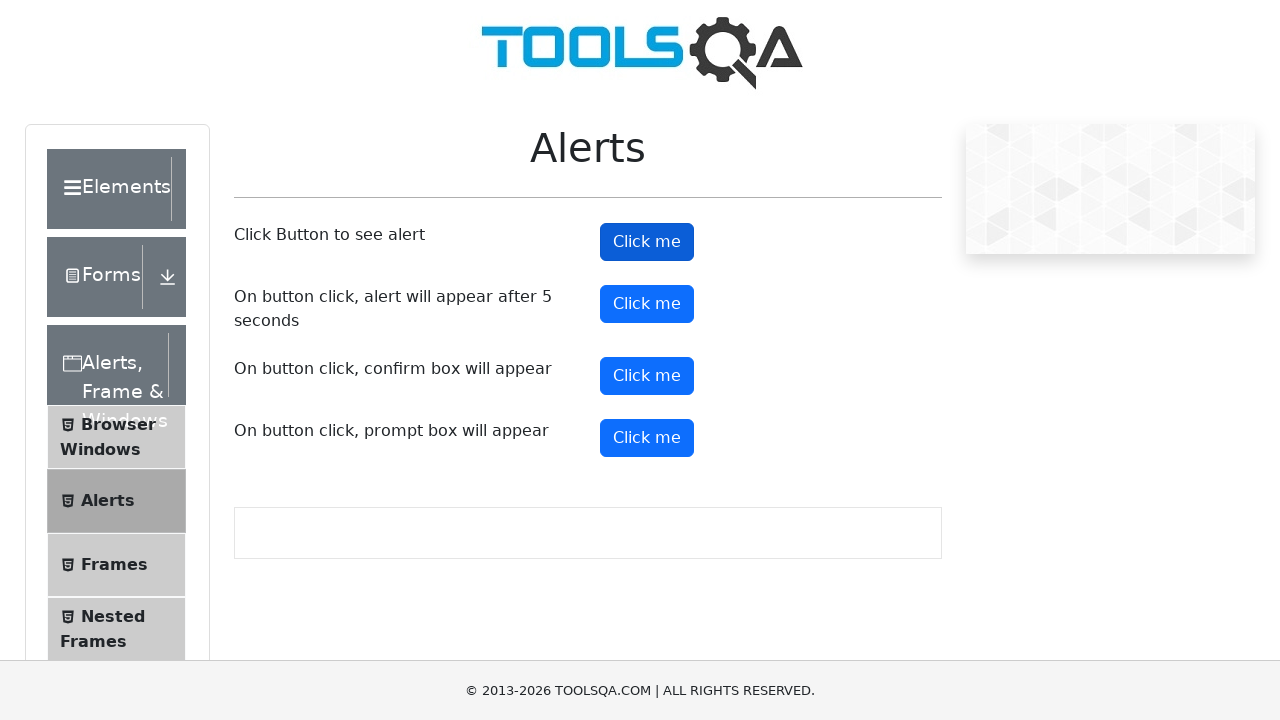

Clicked alert button again to trigger another alert at (647, 242) on #alertButton
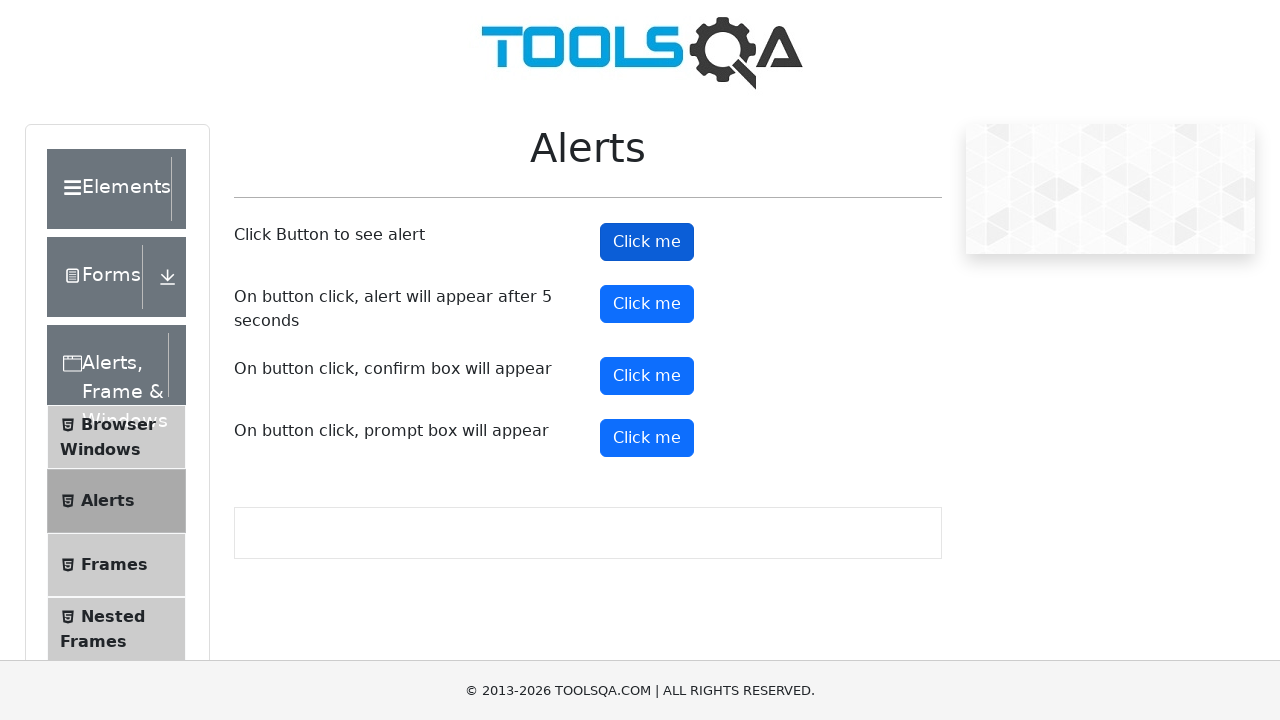

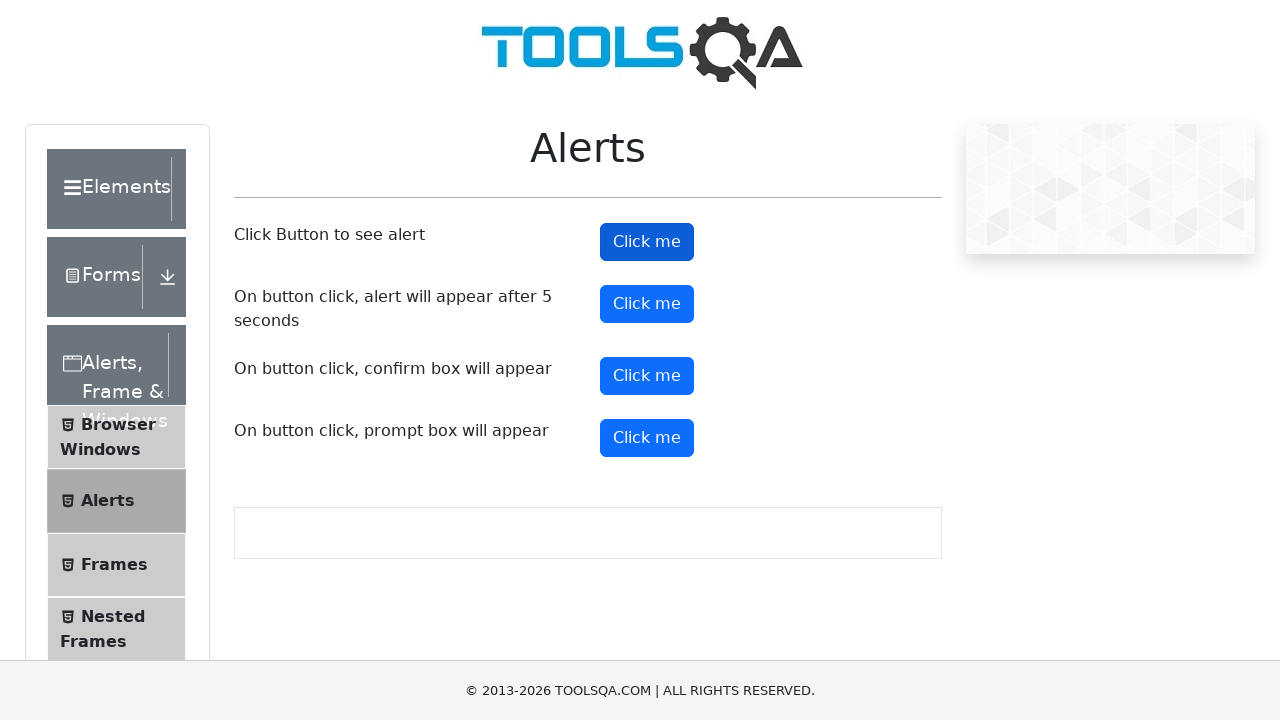